Tests dropdown selection functionality by selecting options using different methods (by index, visible text, and value)

Starting URL: https://rahulshettyacademy.com/dropdownsPractise/

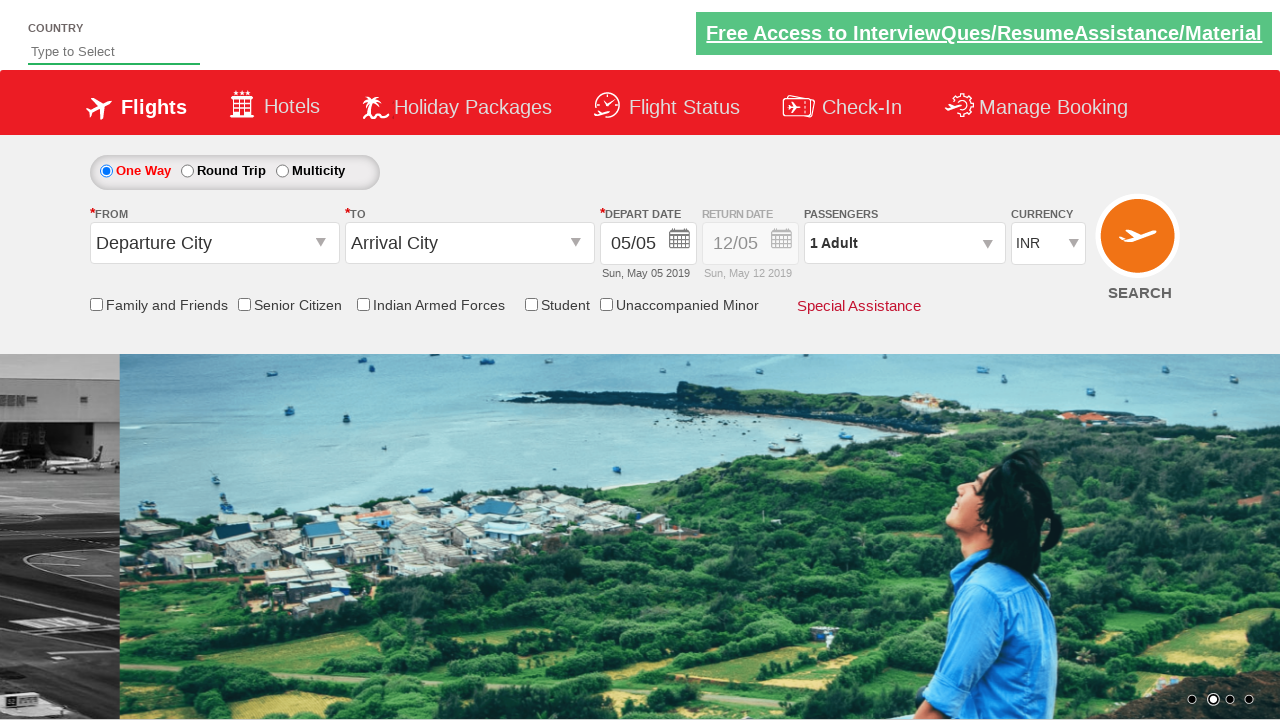

Selected USD currency option by index (3rd option) on #ctl00_mainContent_DropDownListCurrency
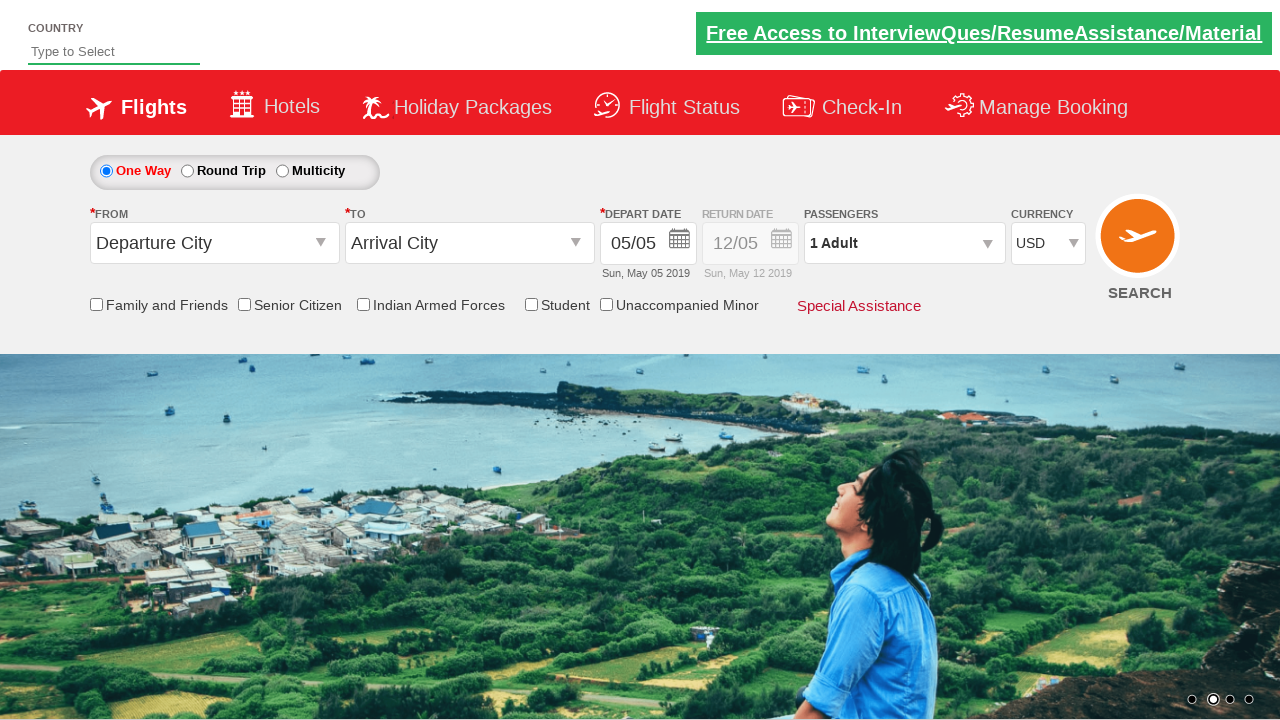

Selected AED currency option by visible text on #ctl00_mainContent_DropDownListCurrency
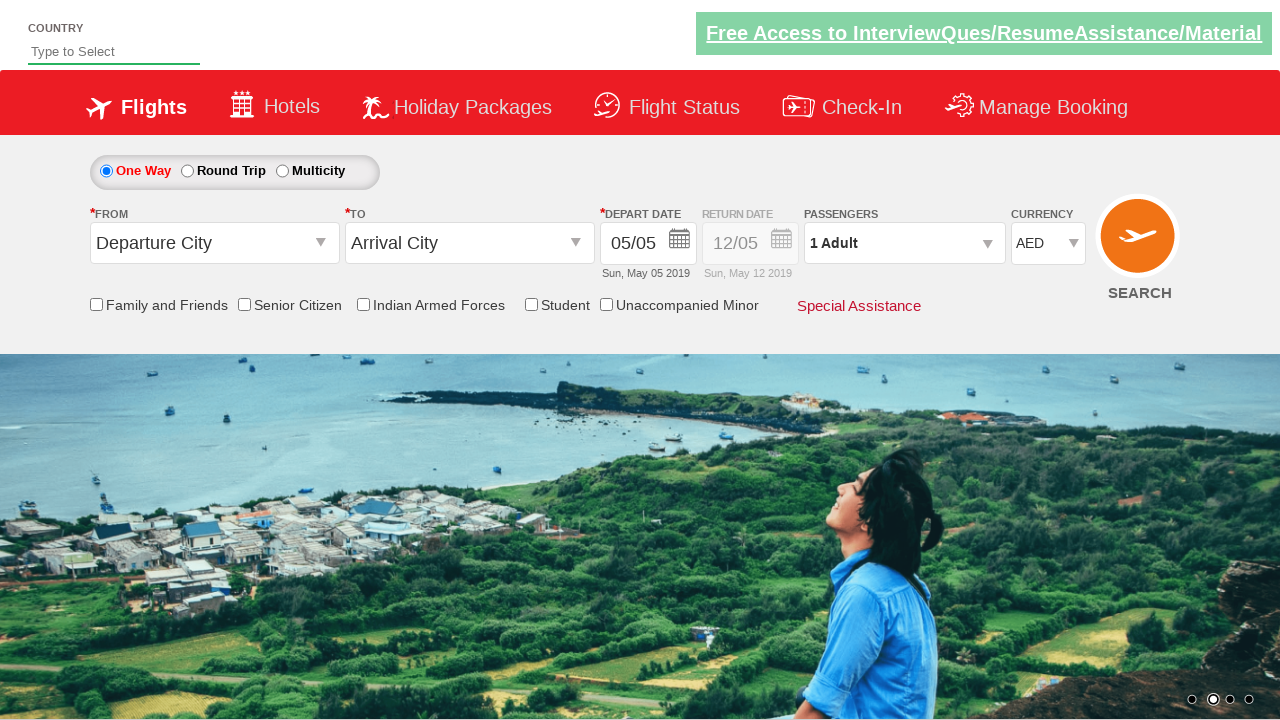

Selected INR currency option by value on #ctl00_mainContent_DropDownListCurrency
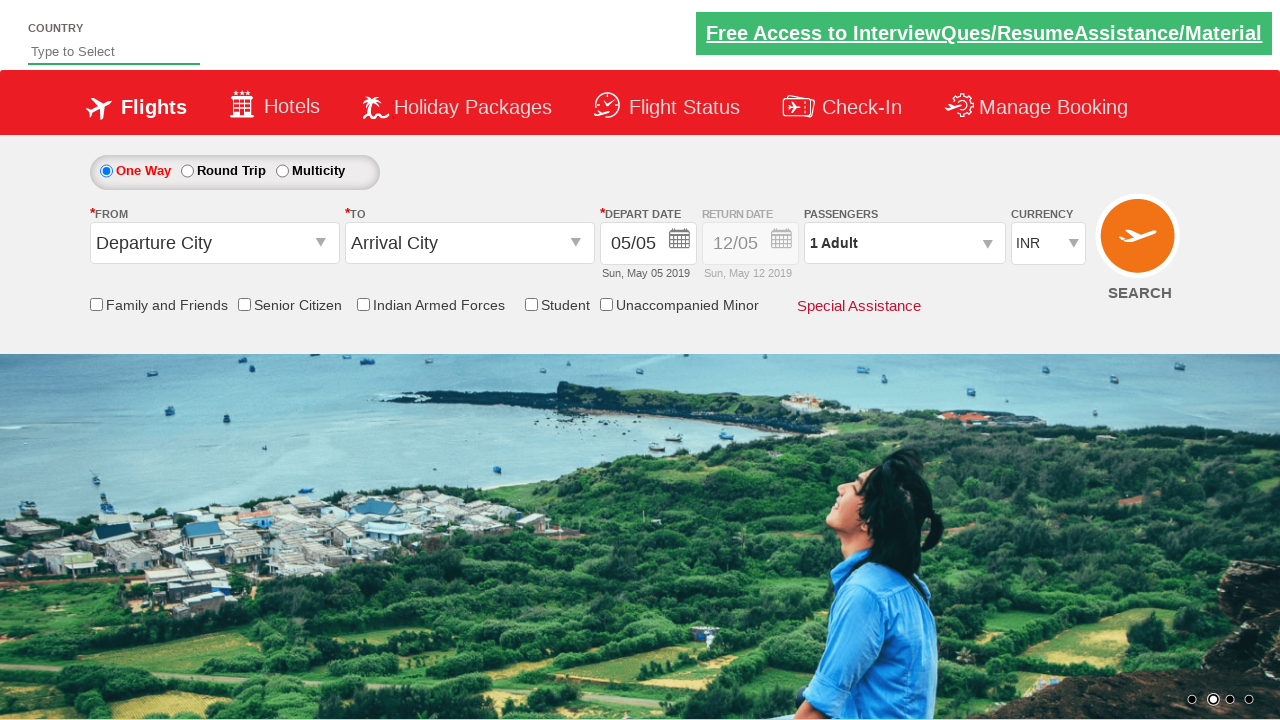

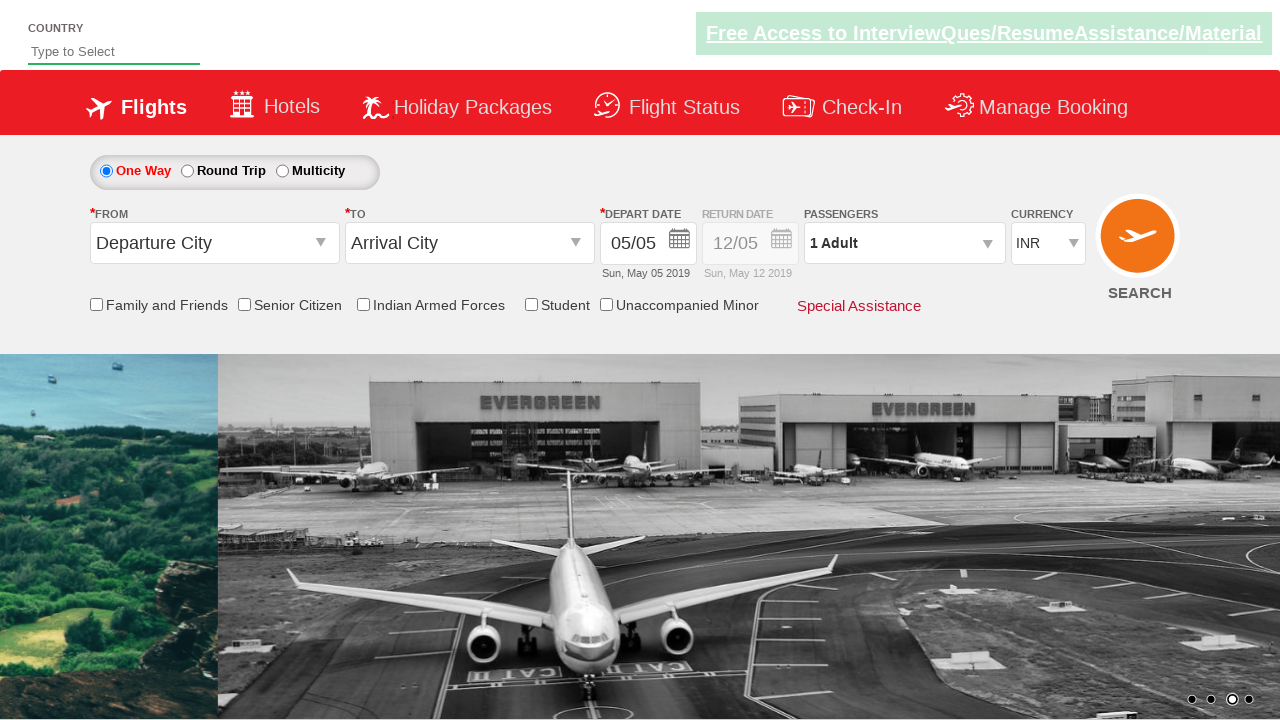